Tests multiple window handling by opening child windows via links, verifying their titles, closing them, and returning to the parent window. Covers clicking "Multiple Windows", "Elemental Selenium", and "Click Here" links while managing window contexts.

Starting URL: https://the-internet.herokuapp.com/

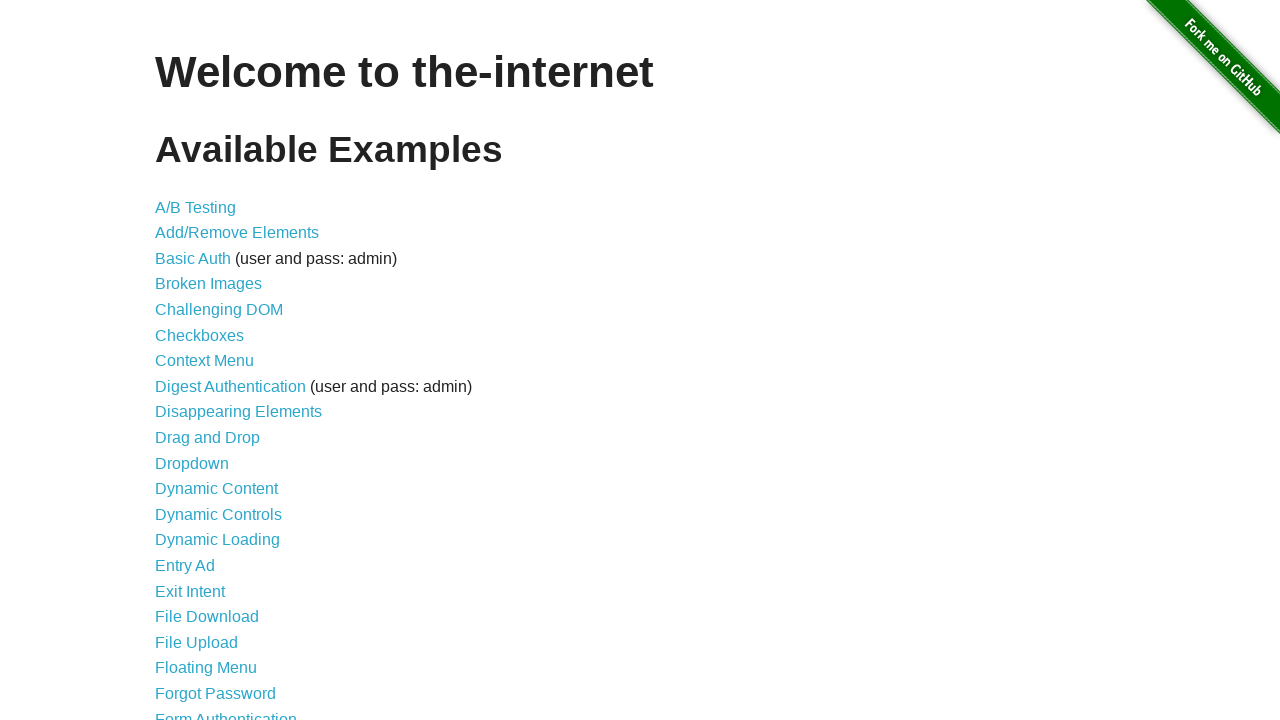

Clicked 'Multiple Windows' link to navigate to multiple windows test page at (218, 369) on xpath=//a[text()='Multiple Windows']
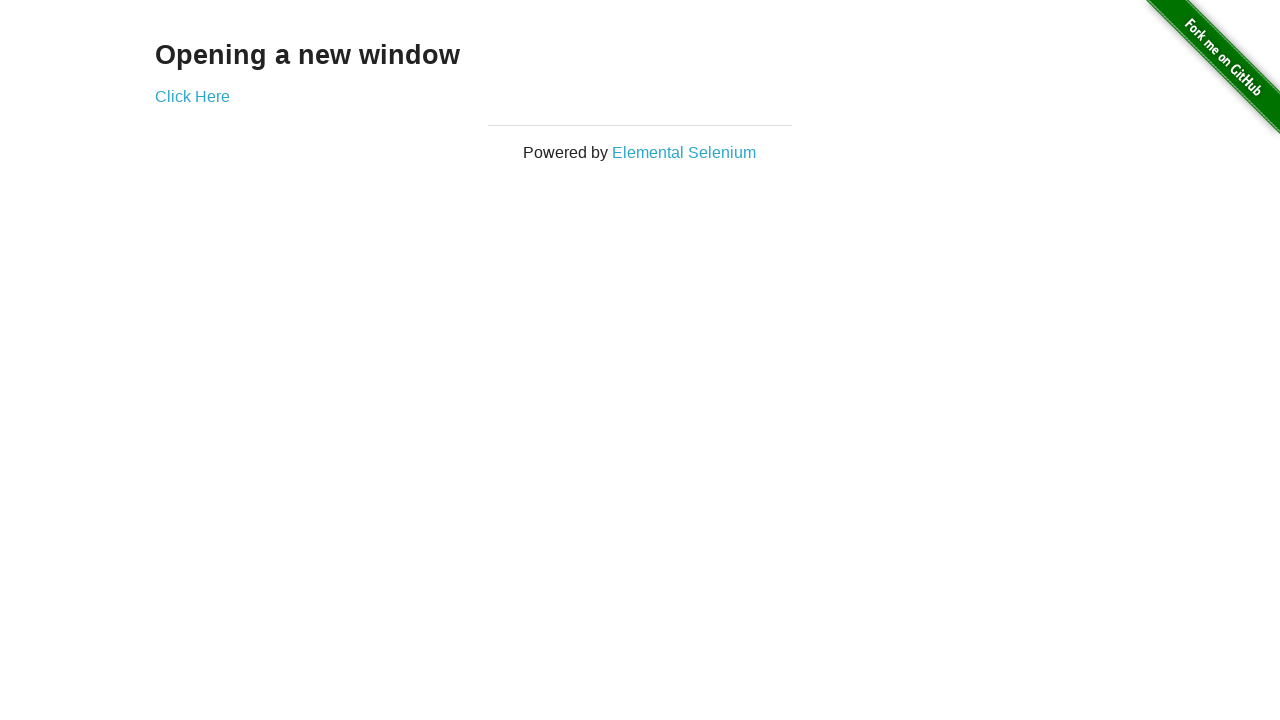

Clicked 'Elemental Selenium' link, opening first child window at (684, 152) on xpath=//a[text()='Elemental Selenium']
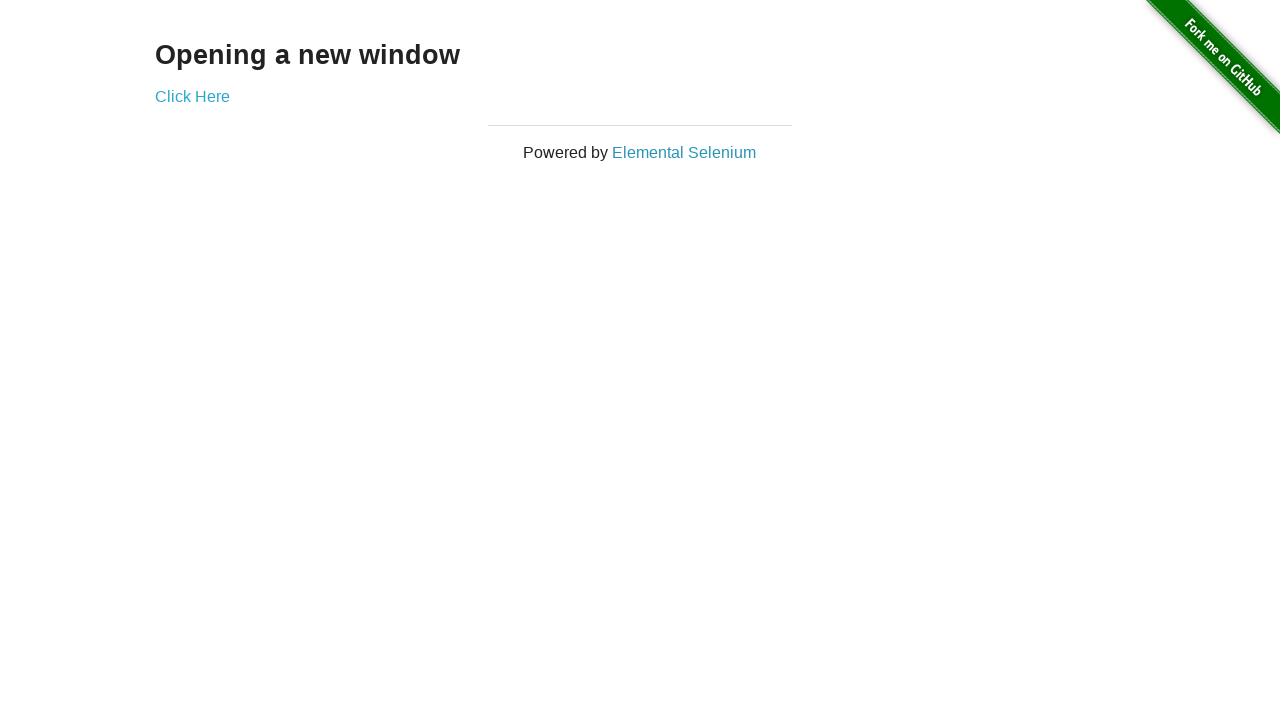

First child window page load state completed
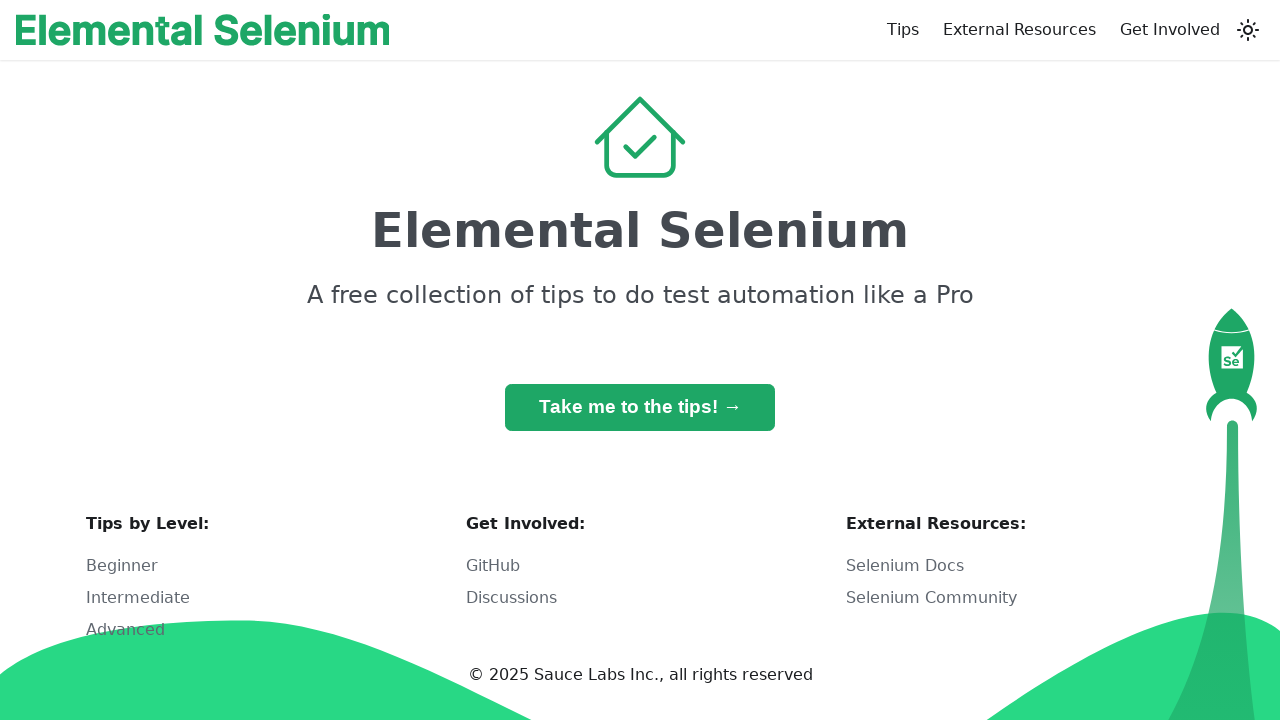

Retrieved first child window title: Home | Elemental Selenium
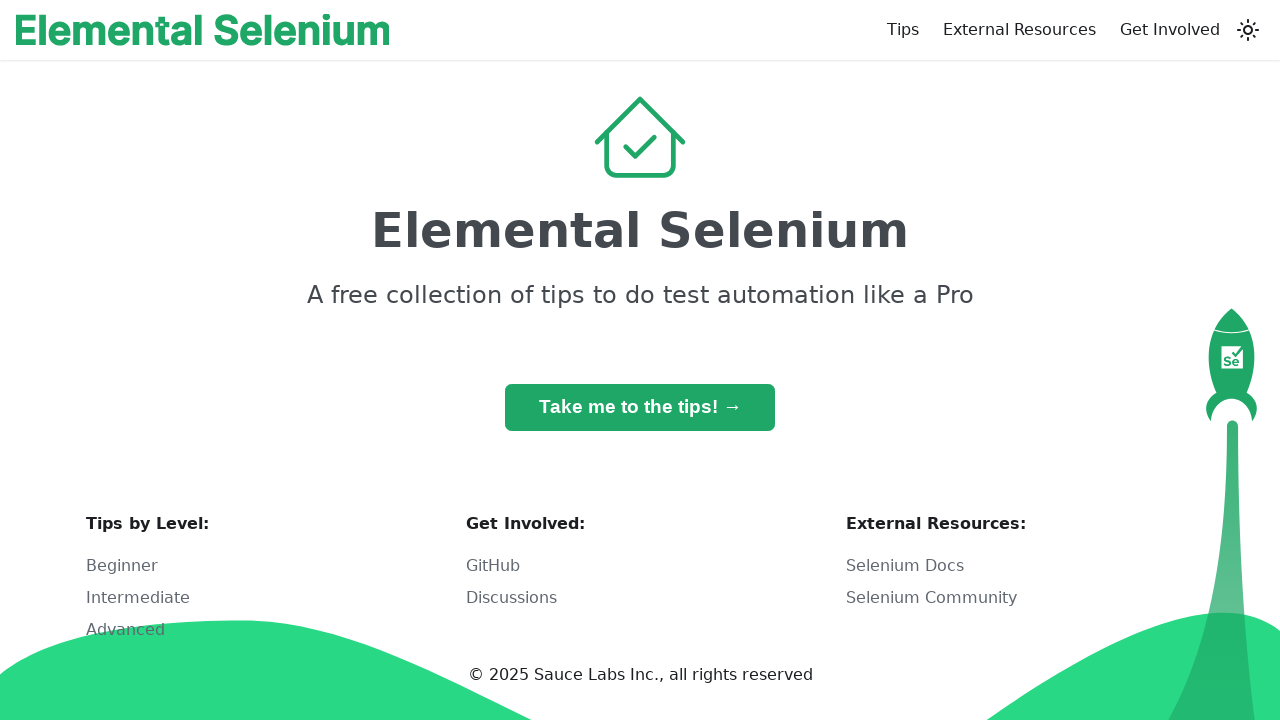

Closed first child window
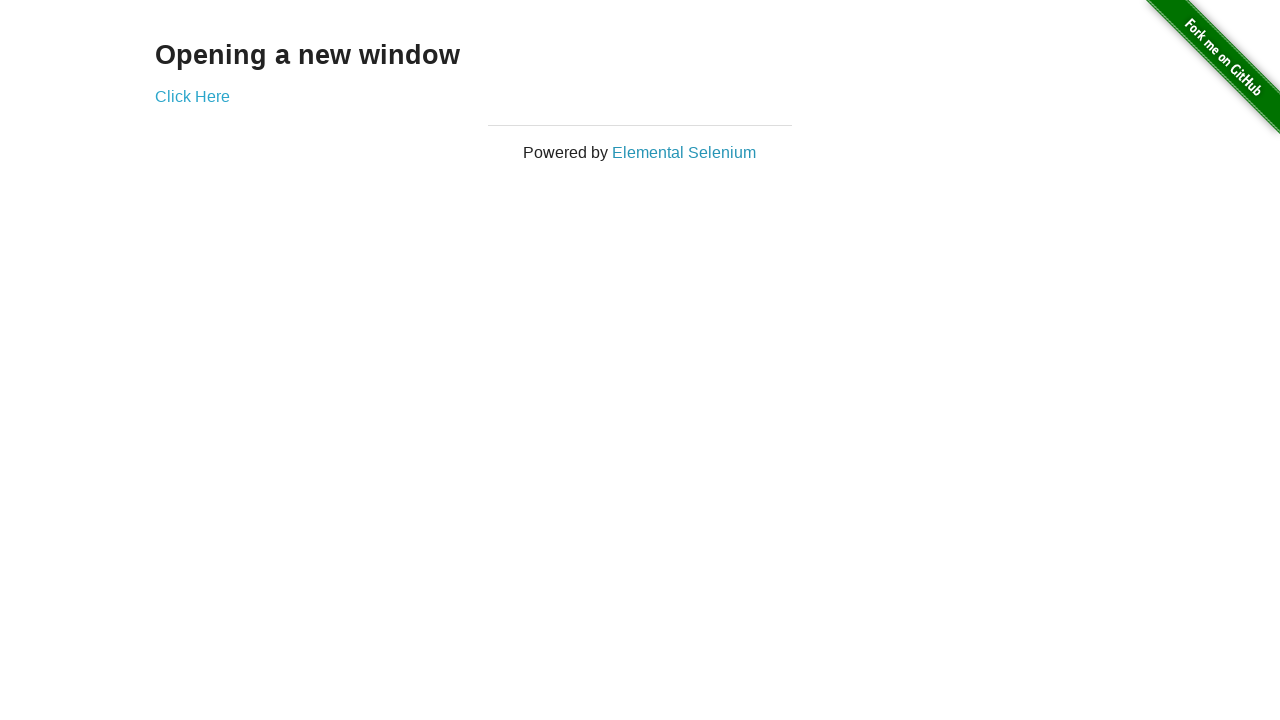

Clicked 'Click Here' link, opening second child window at (192, 96) on xpath=//a[text()='Click Here']
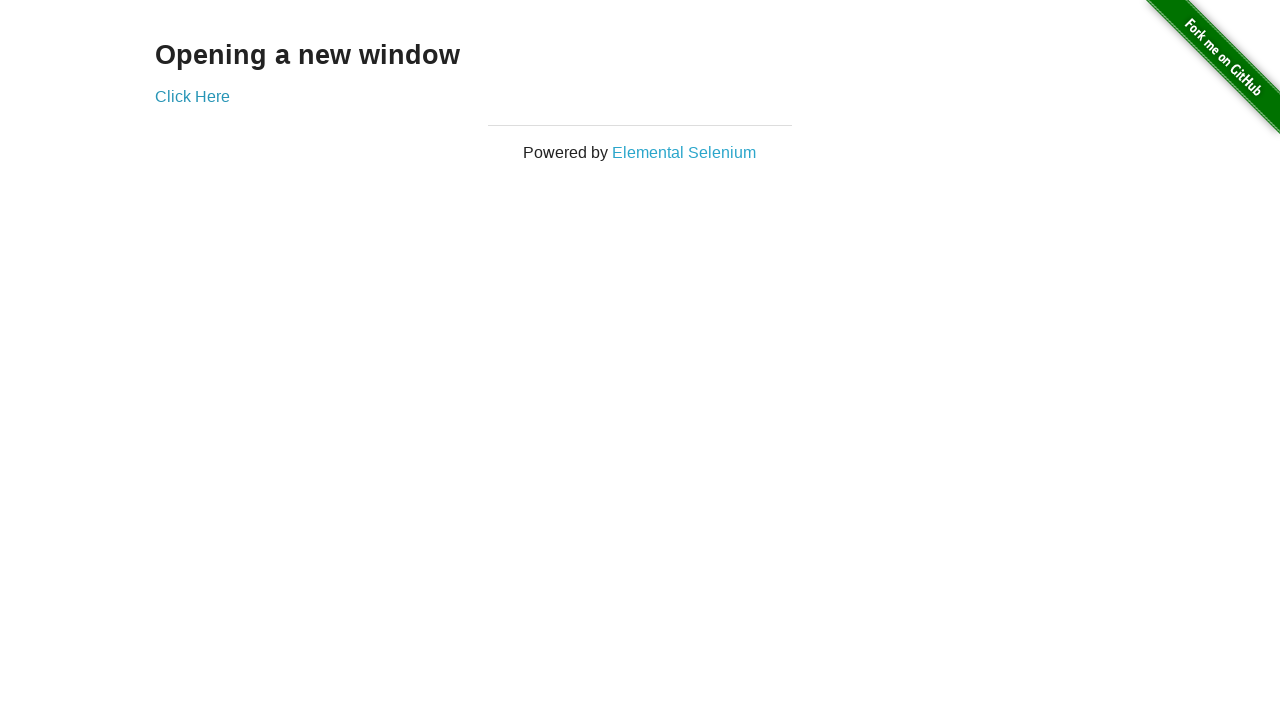

Second child window page load state completed
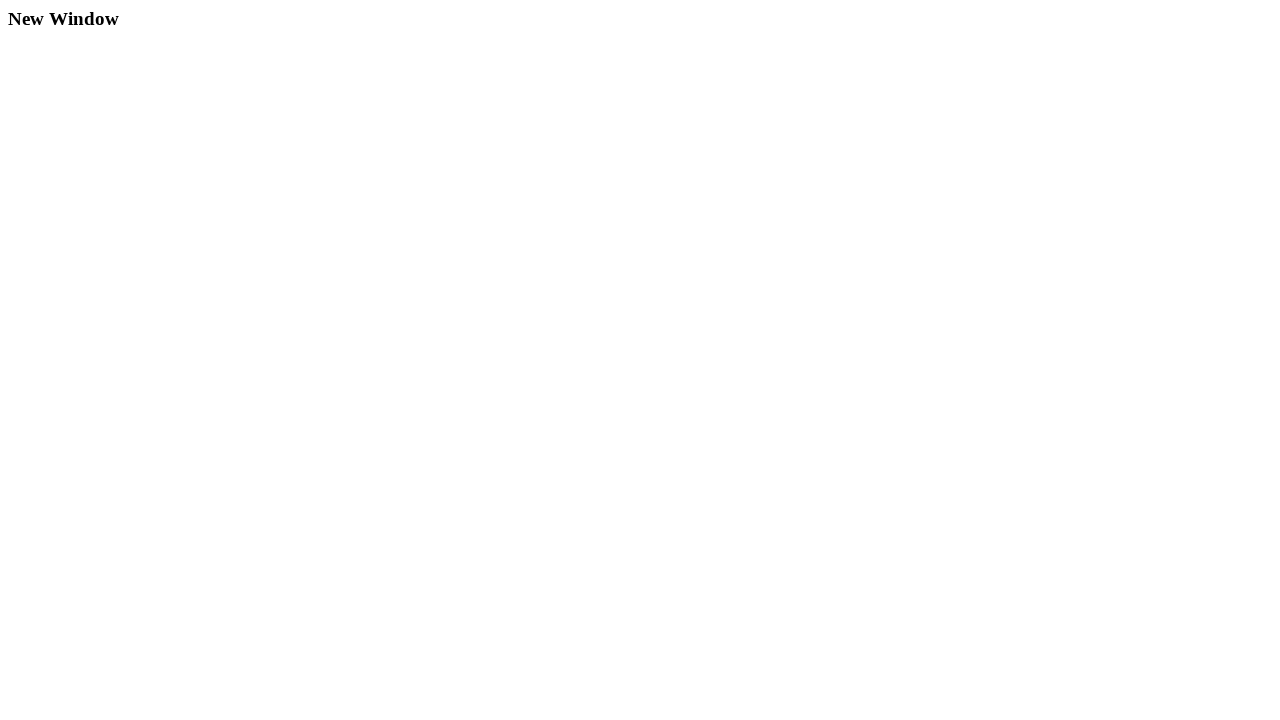

Retrieved second child window title: New Window
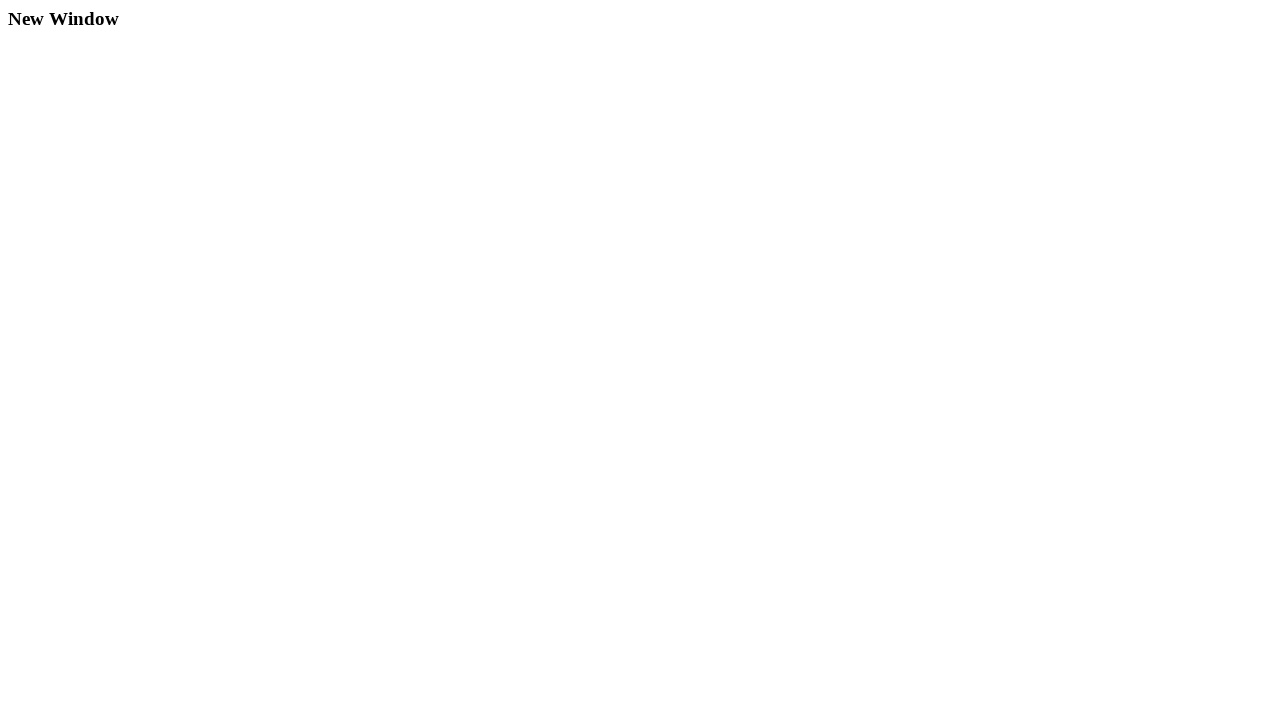

Closed second child window
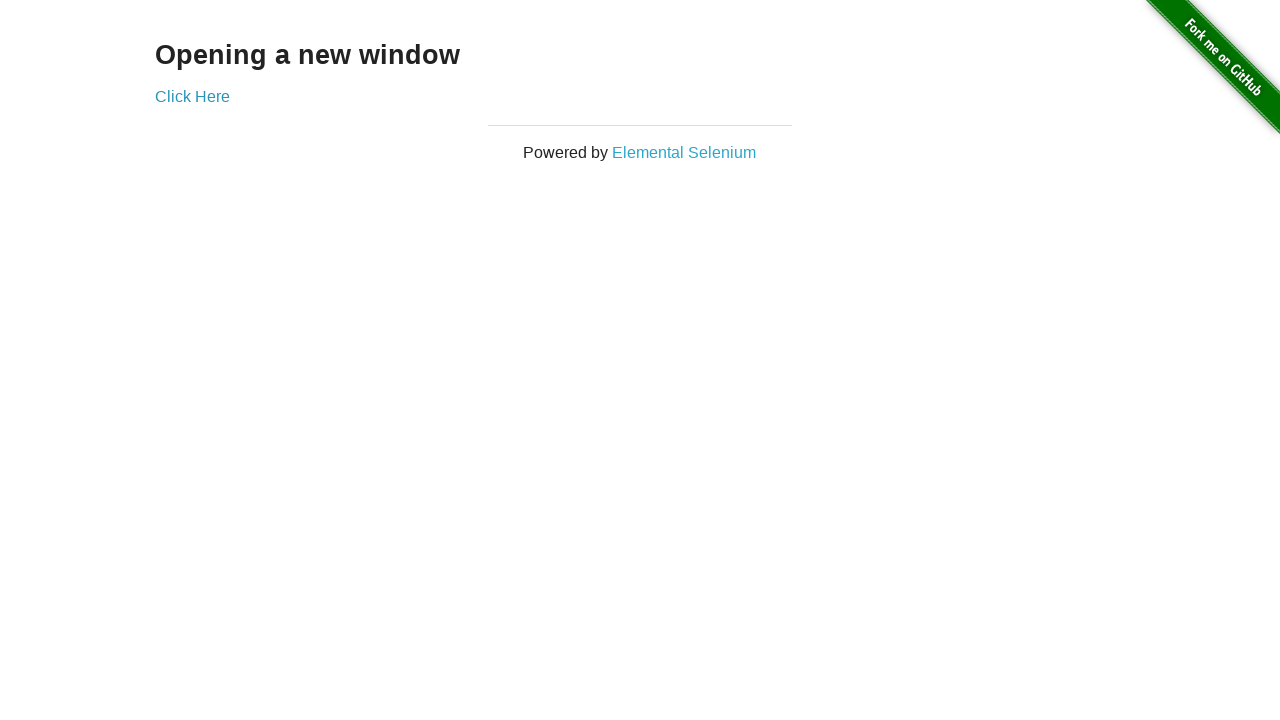

Retrieved parent window title: The Internet
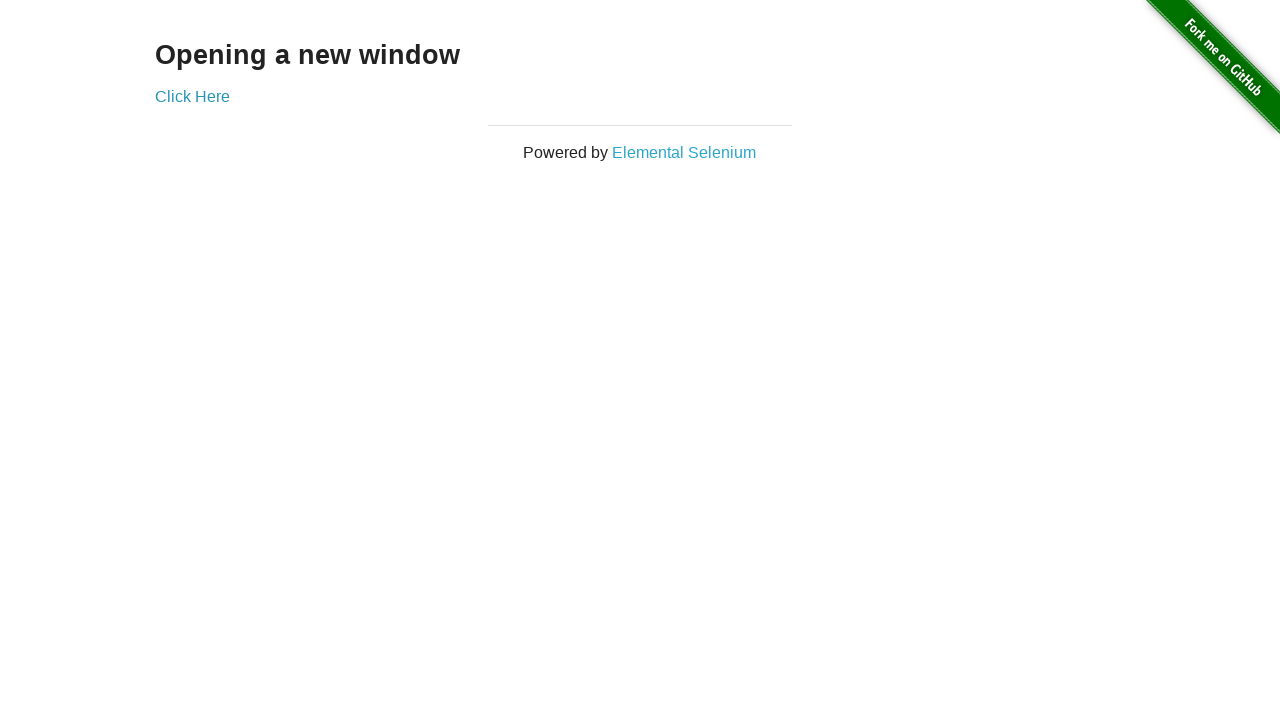

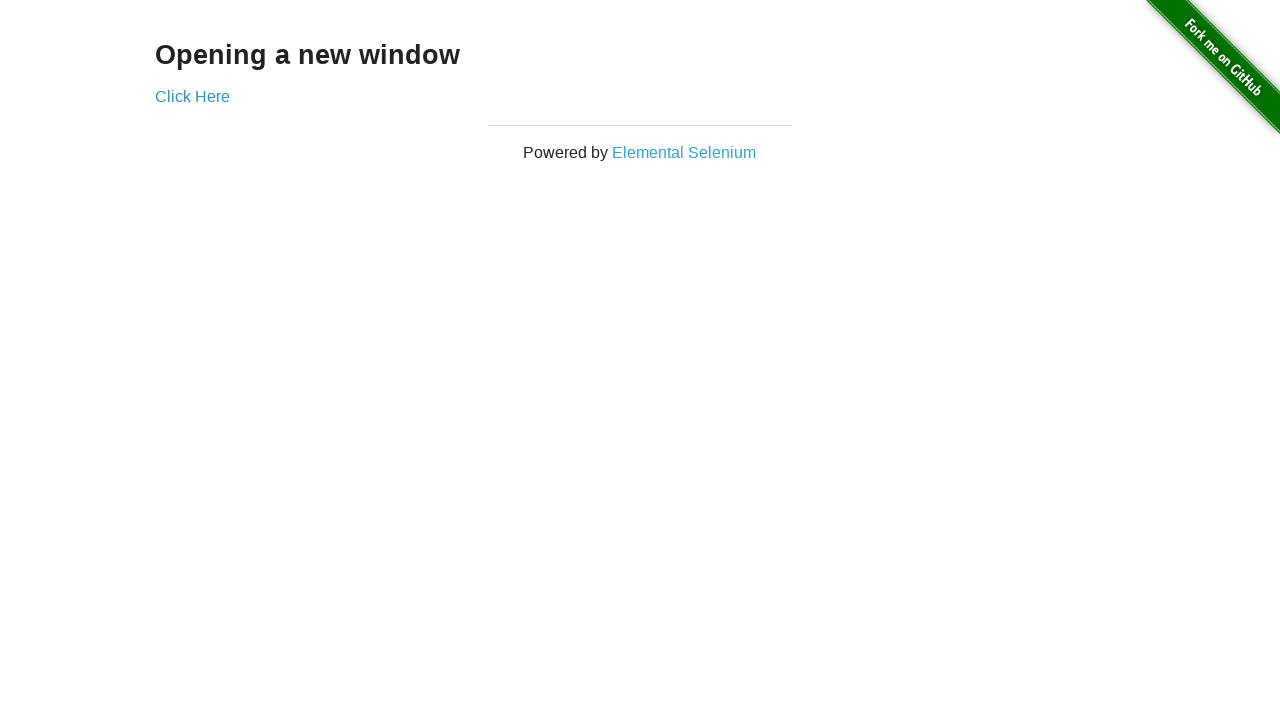